Tests geolocation functionality by clicking a "get coordinates" button and waiting for the coordinates element to become visible on the page.

Starting URL: https://bonigarcia.dev/selenium-webdriver-java/geolocation.html

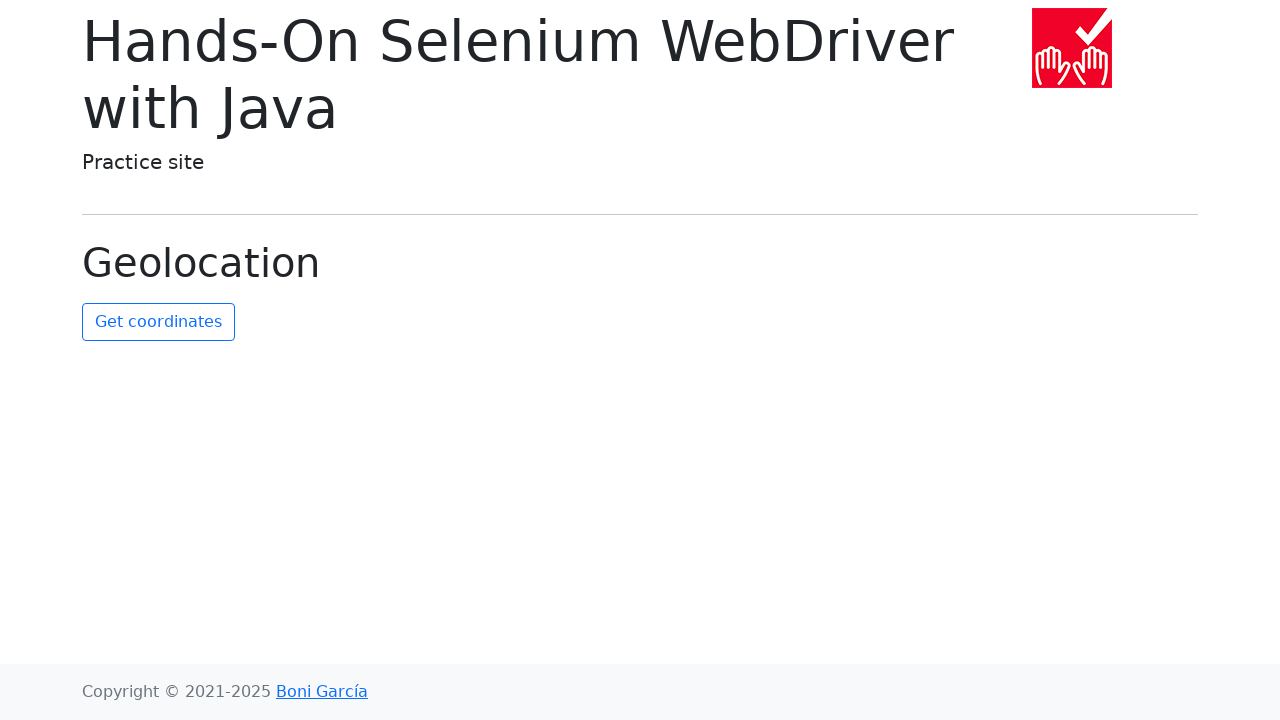

Clicked the 'get coordinates' button at (158, 322) on #get-coordinates
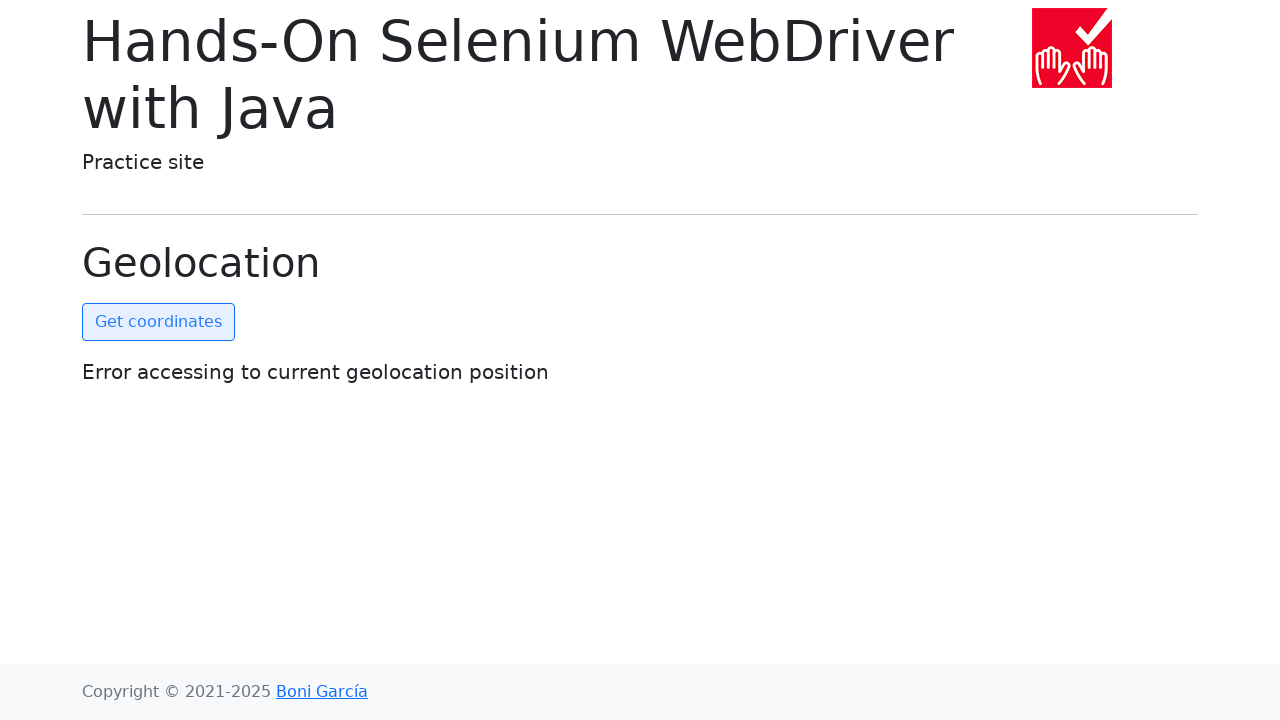

Coordinates element became visible on the page
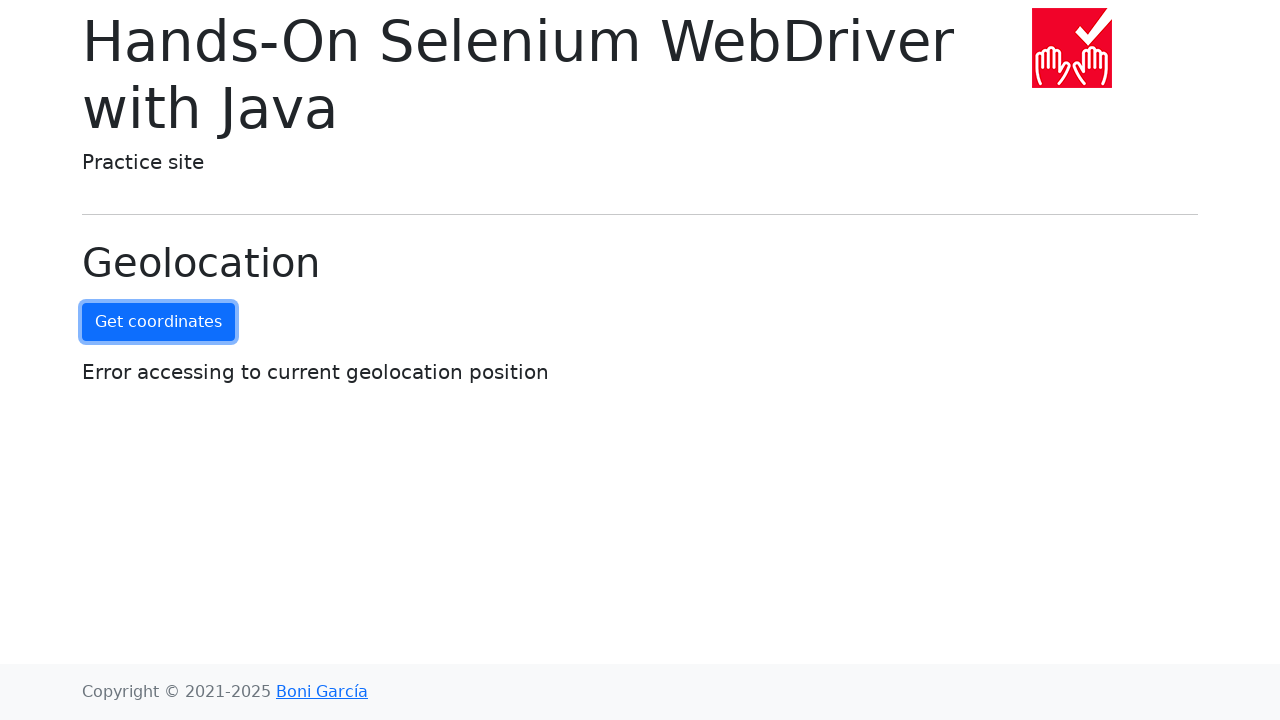

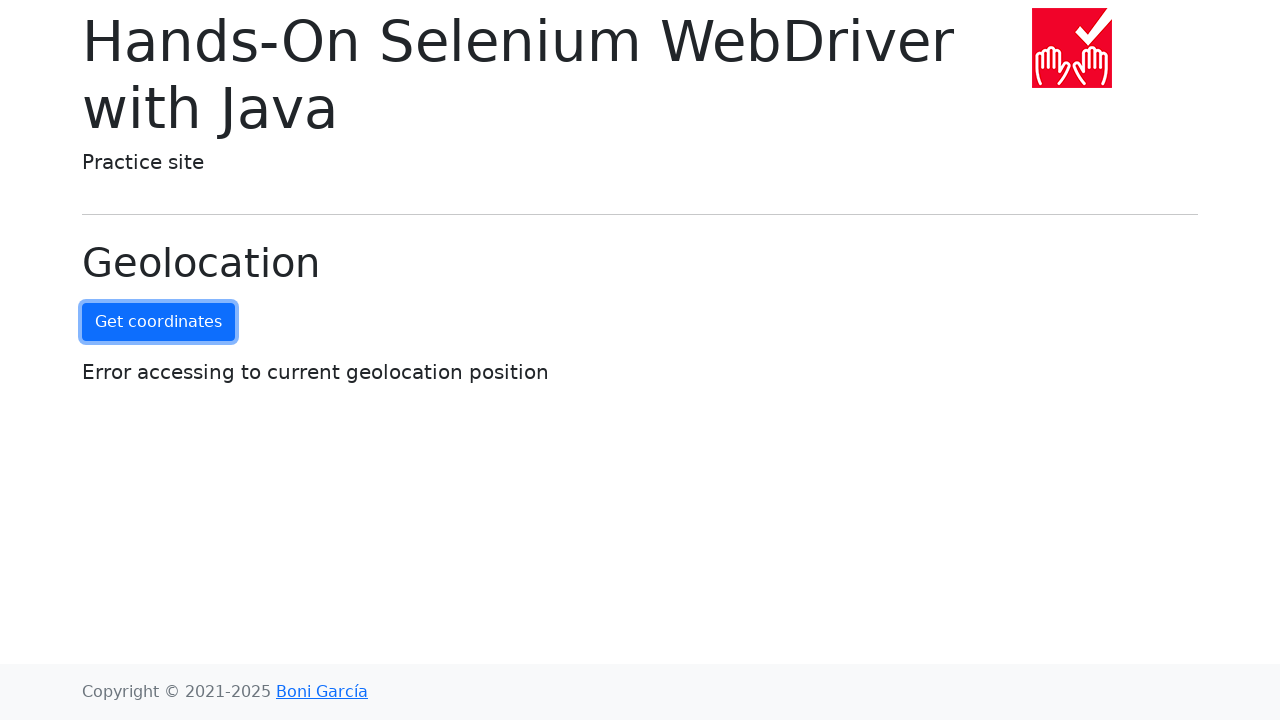